Tests selecting different options from a dropdown using various selection methods

Starting URL: http://the-internet.herokuapp.com/

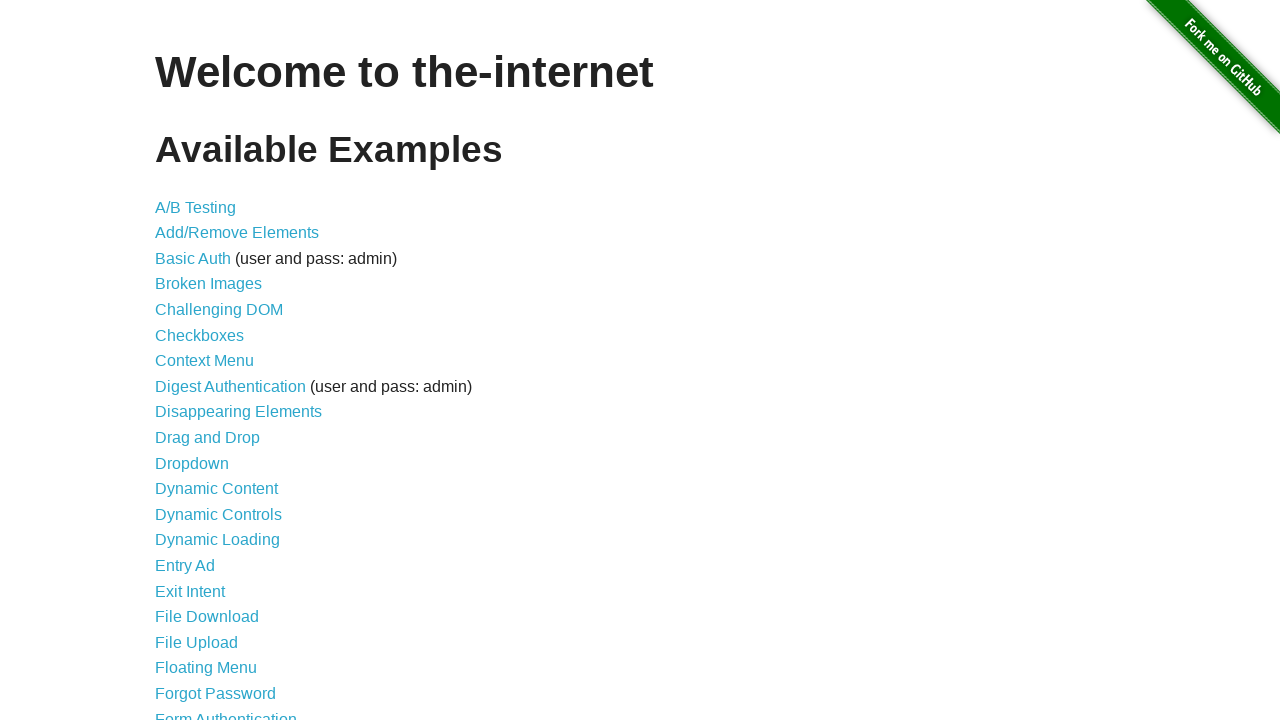

Clicked on dropdown link at (192, 463) on a[href='/dropdown']
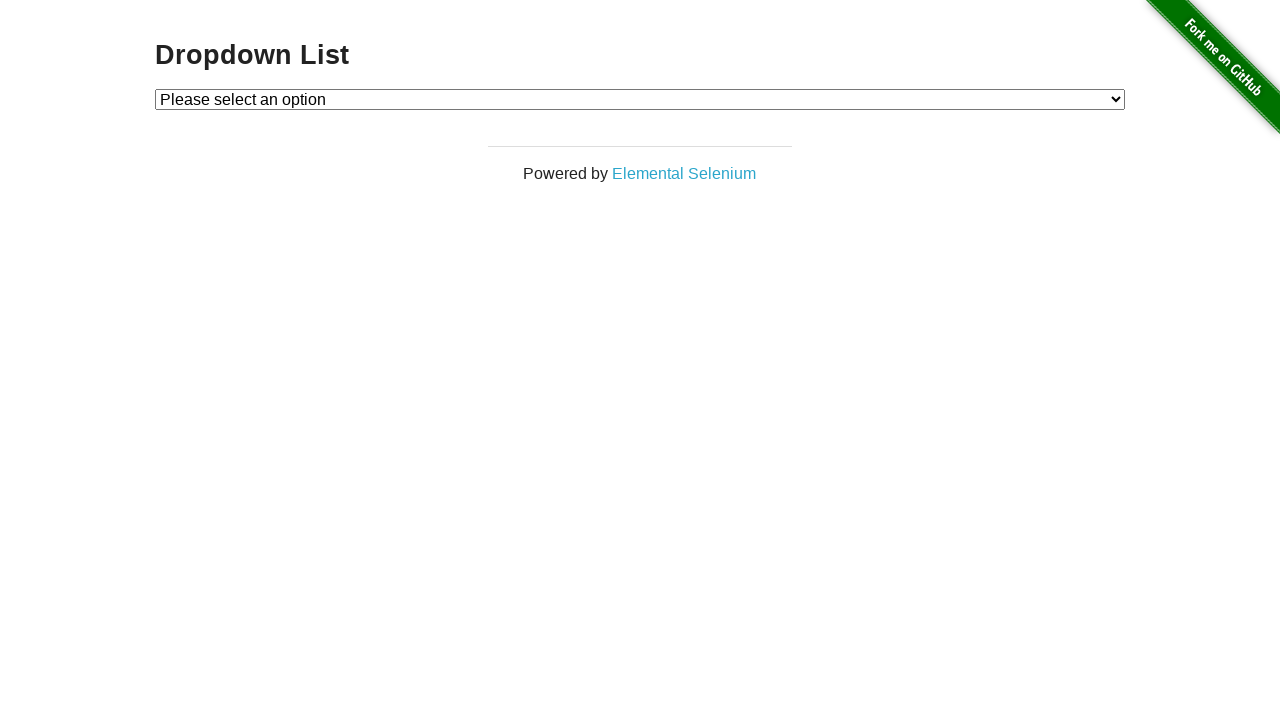

Dropdown element became visible
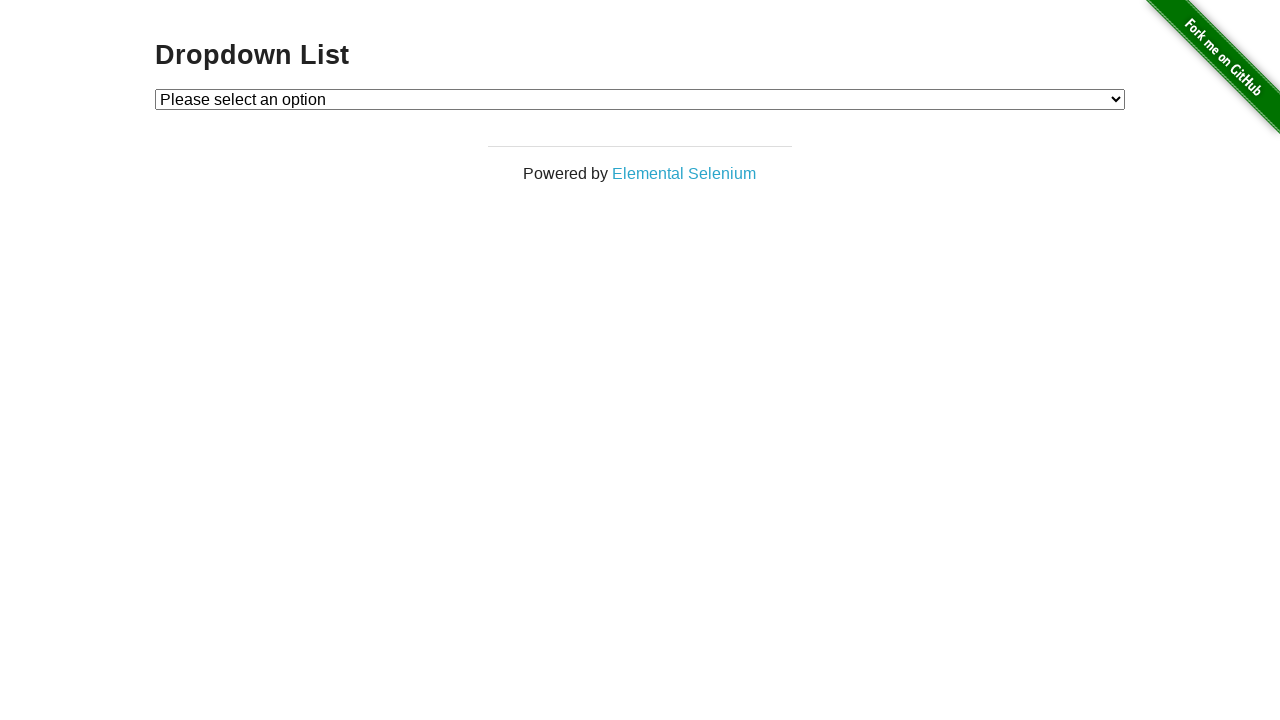

Selected 'Option 2' from dropdown by visible text on #dropdown
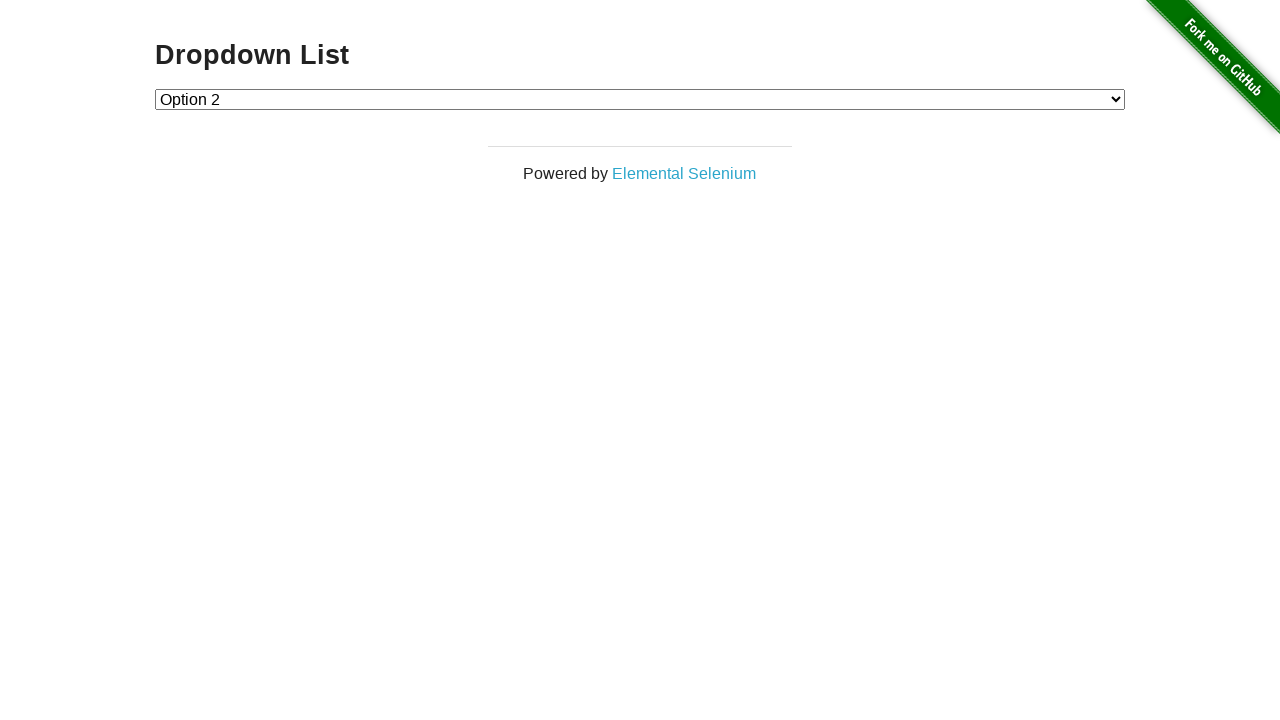

Selected option with value '1' from dropdown on #dropdown
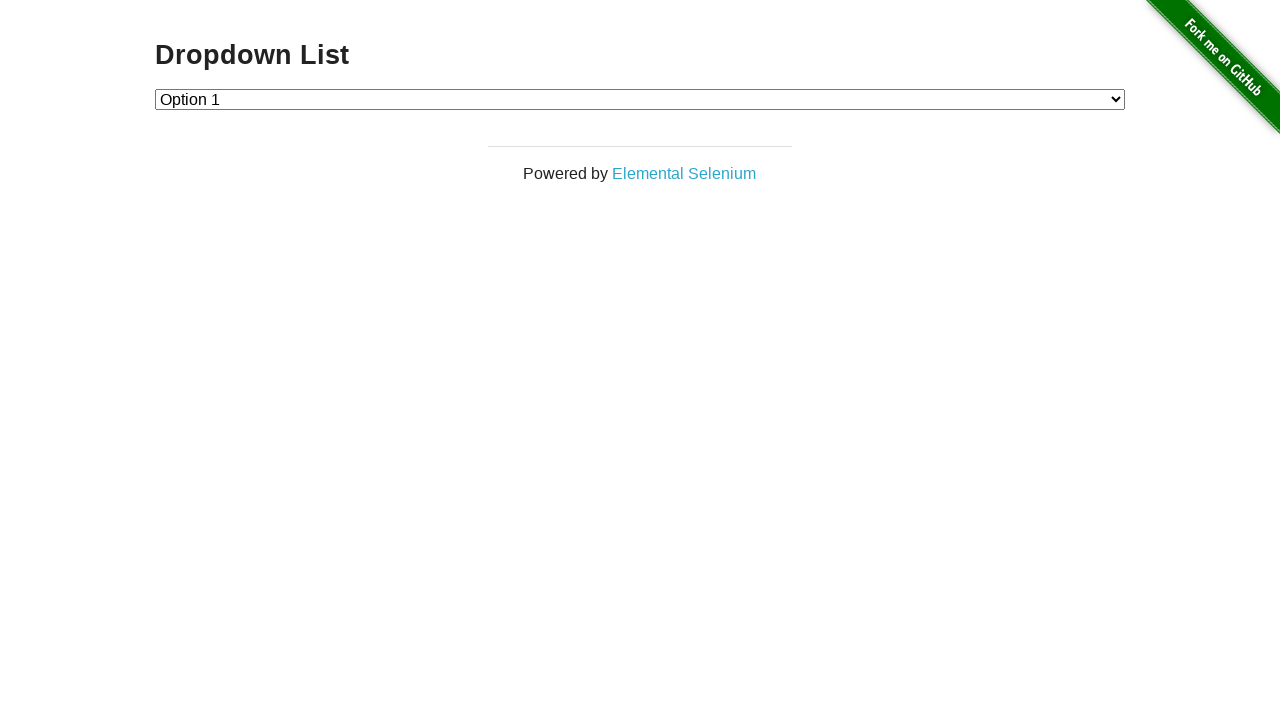

Selected option at index 2 from dropdown on #dropdown
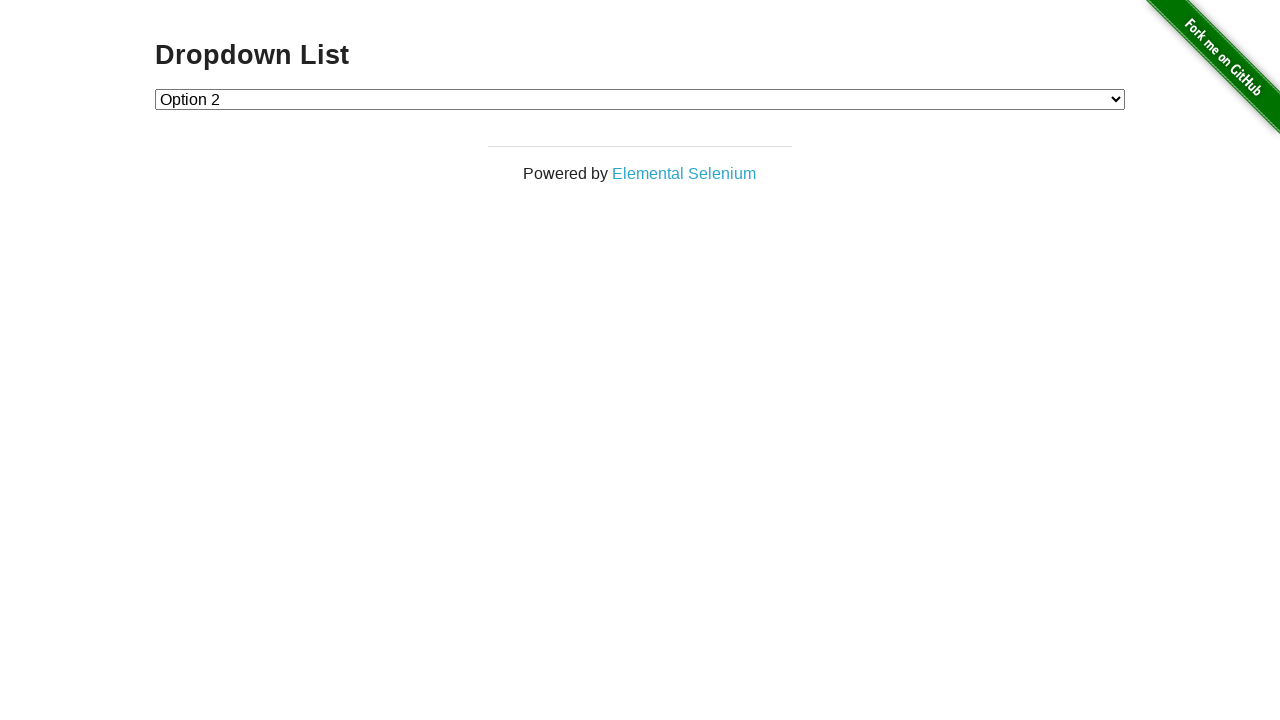

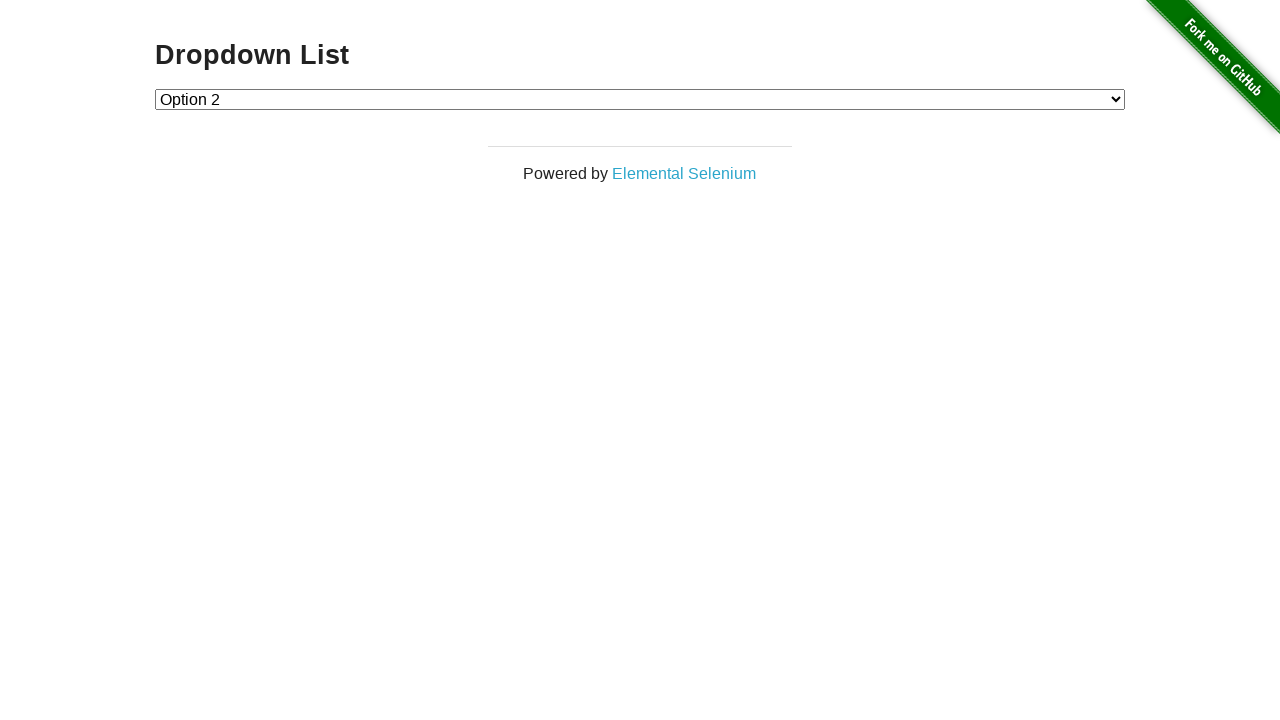